Tests the Add/Remove Elements functionality by navigating to the page, clicking the add button, and verifying elements appear

Starting URL: https://the-internet.herokuapp.com

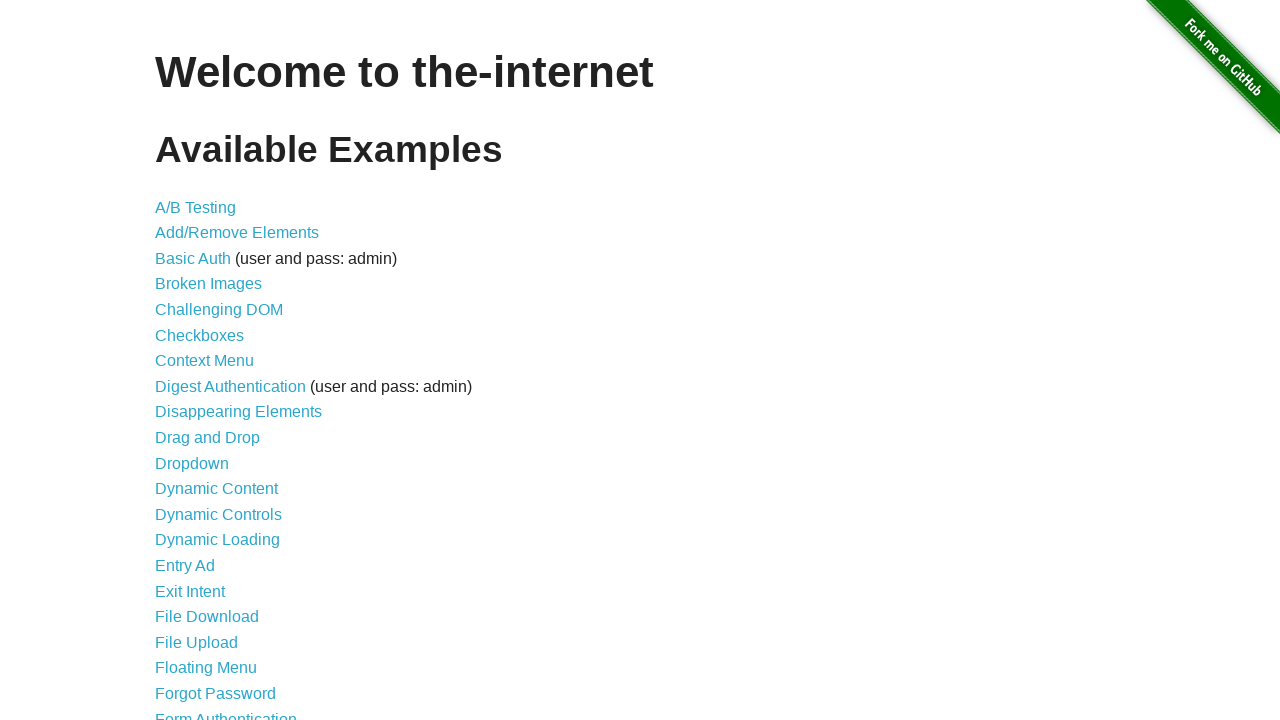

Clicked on Add/Remove Elements link at (237, 233) on [href='/add_remove_elements/']
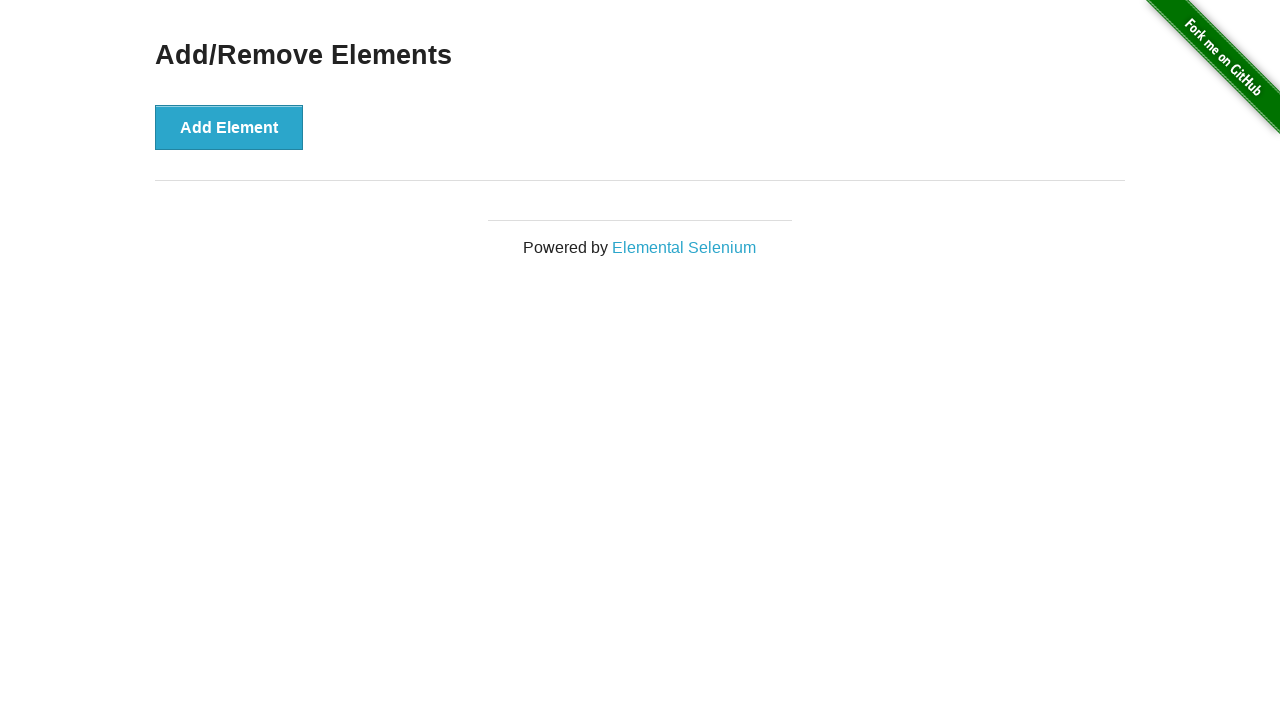

Clicked the Add Element button at (229, 127) on .example > button
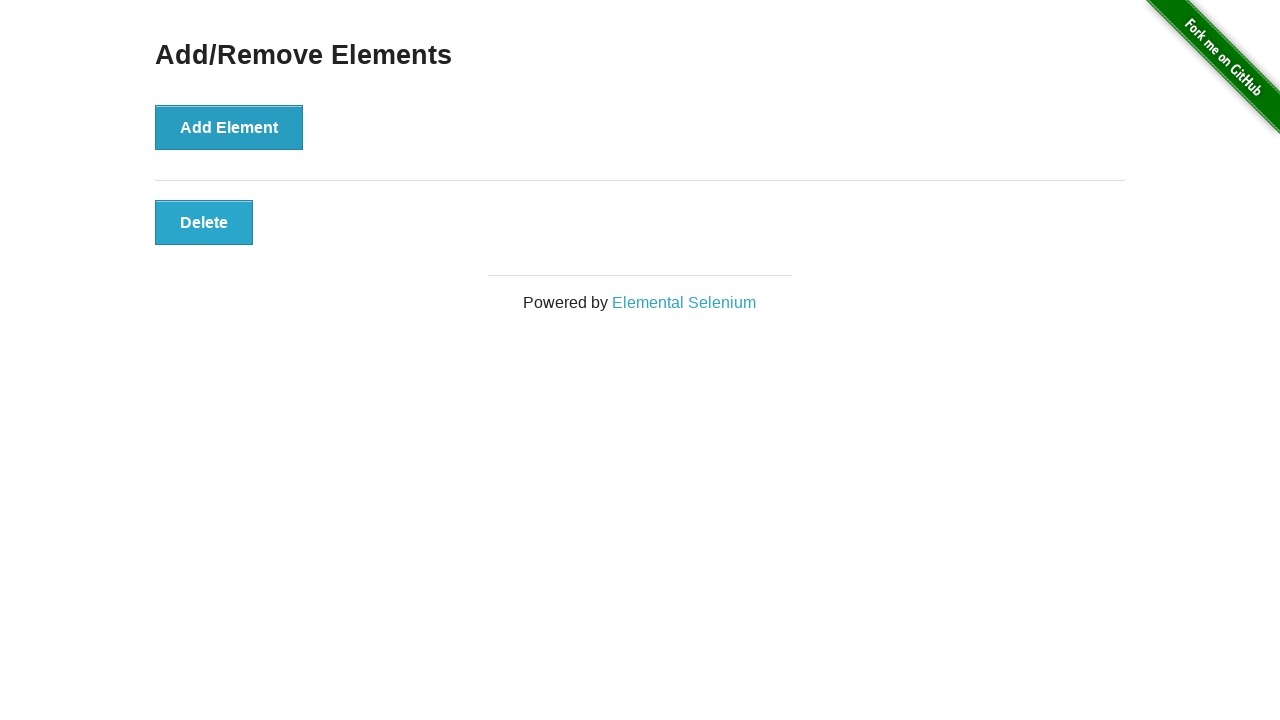

Elements container appeared
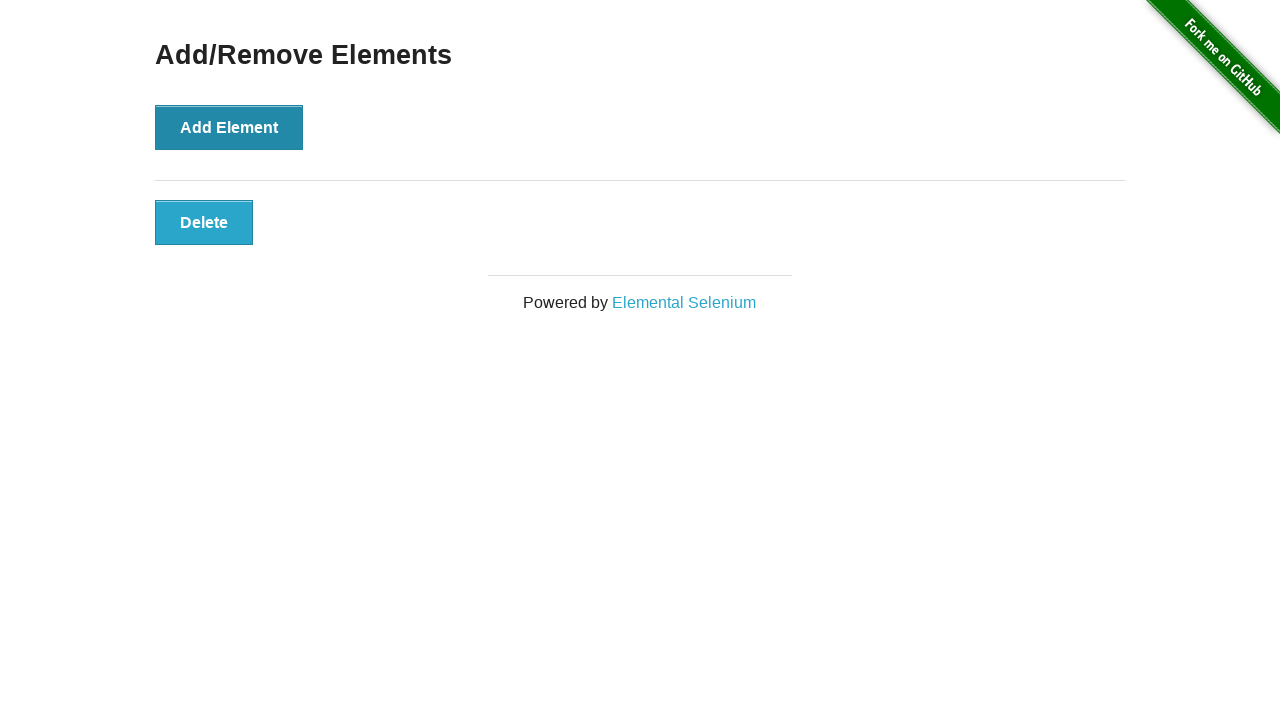

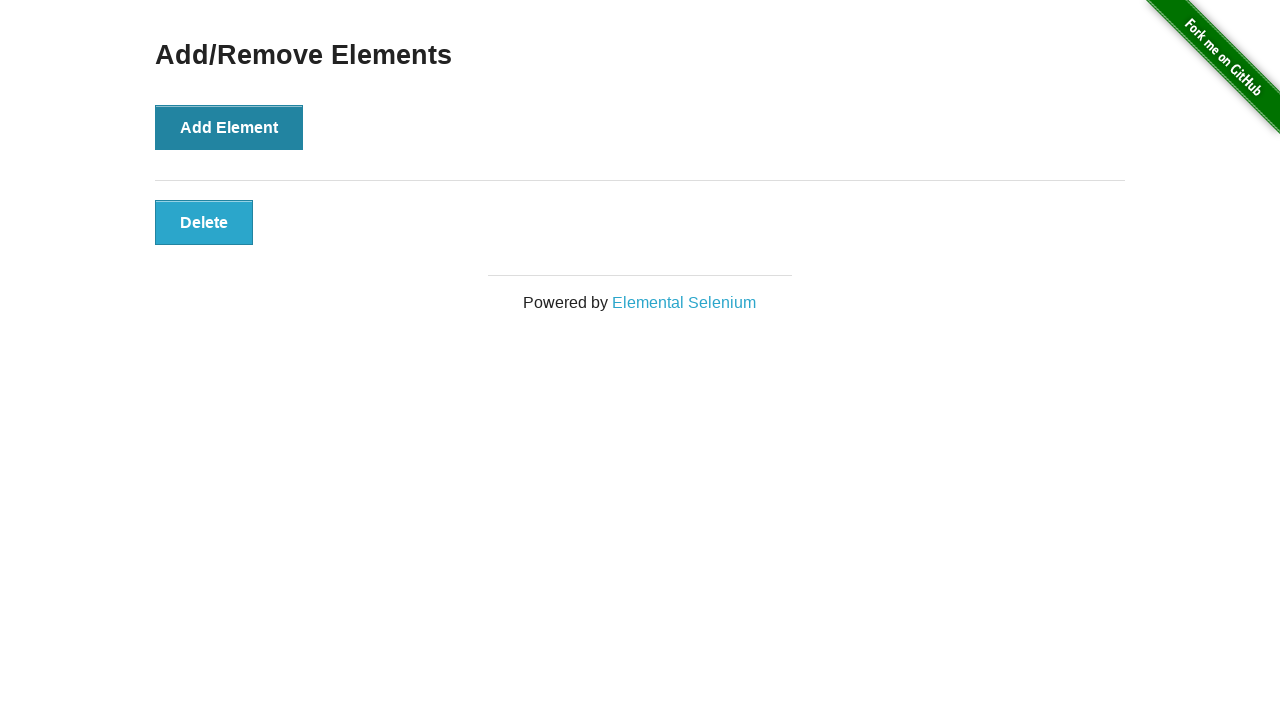